Navigates to Tmall homepage and verifies the URL

Starting URL: https://www.tmall.com

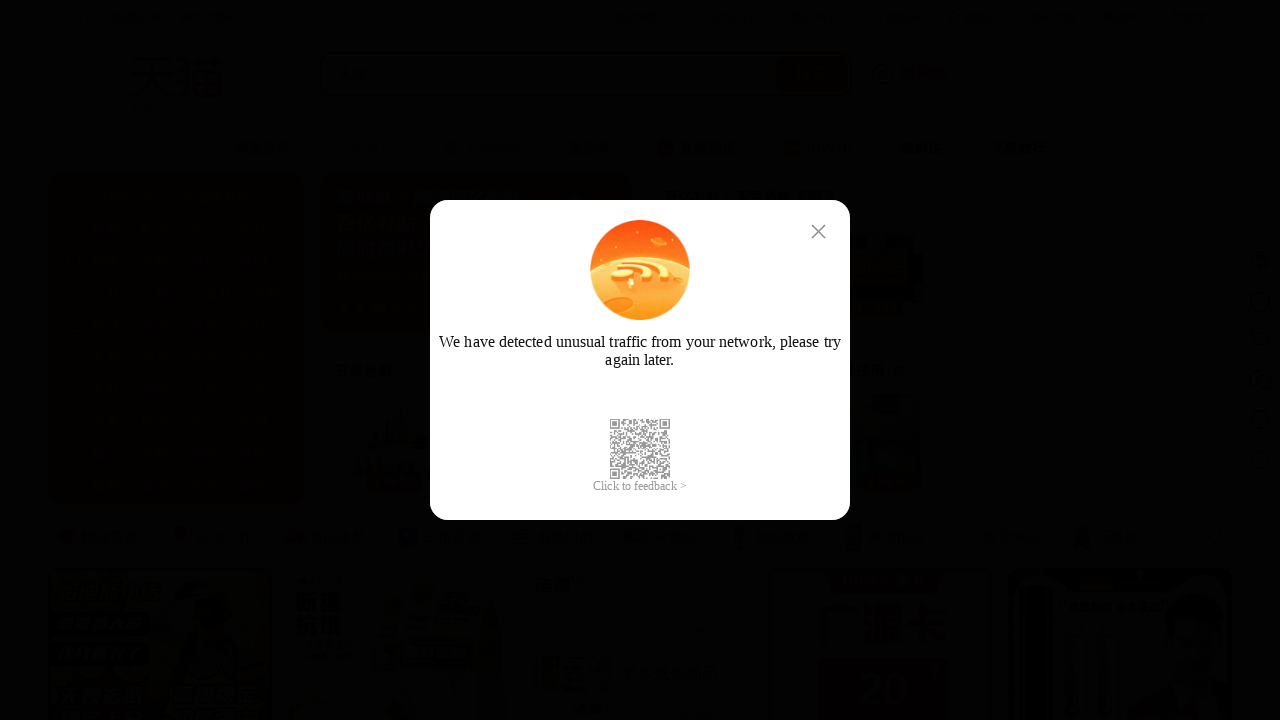

Verified URL starts with https://www.tmall.com
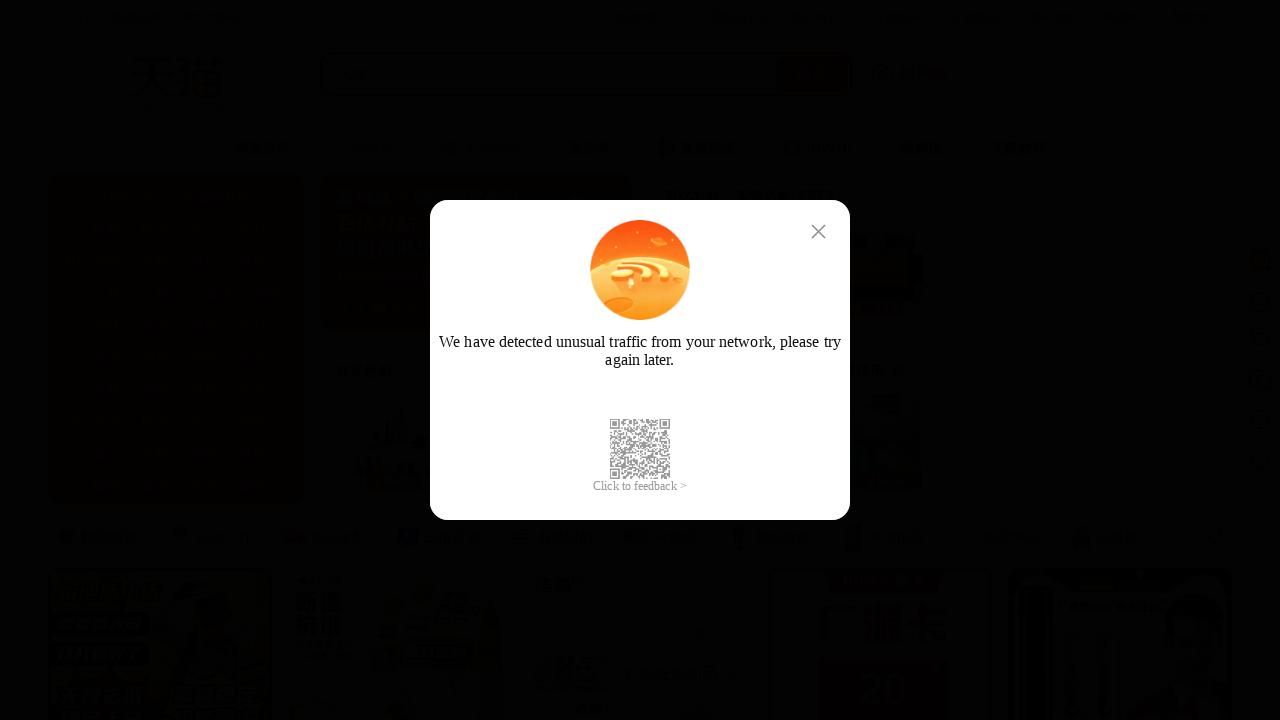

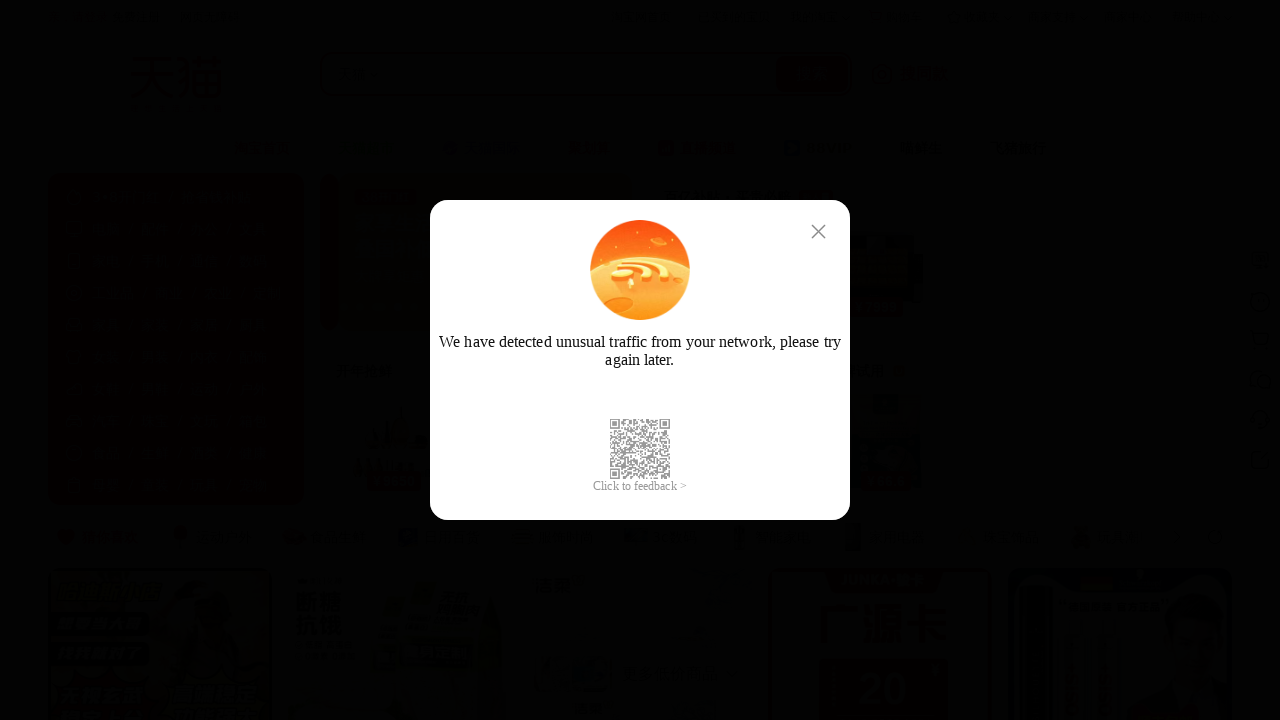